Navigates to the CheBanca banking website homepage and waits for the page to load

Starting URL: https://www.chebanca.it/

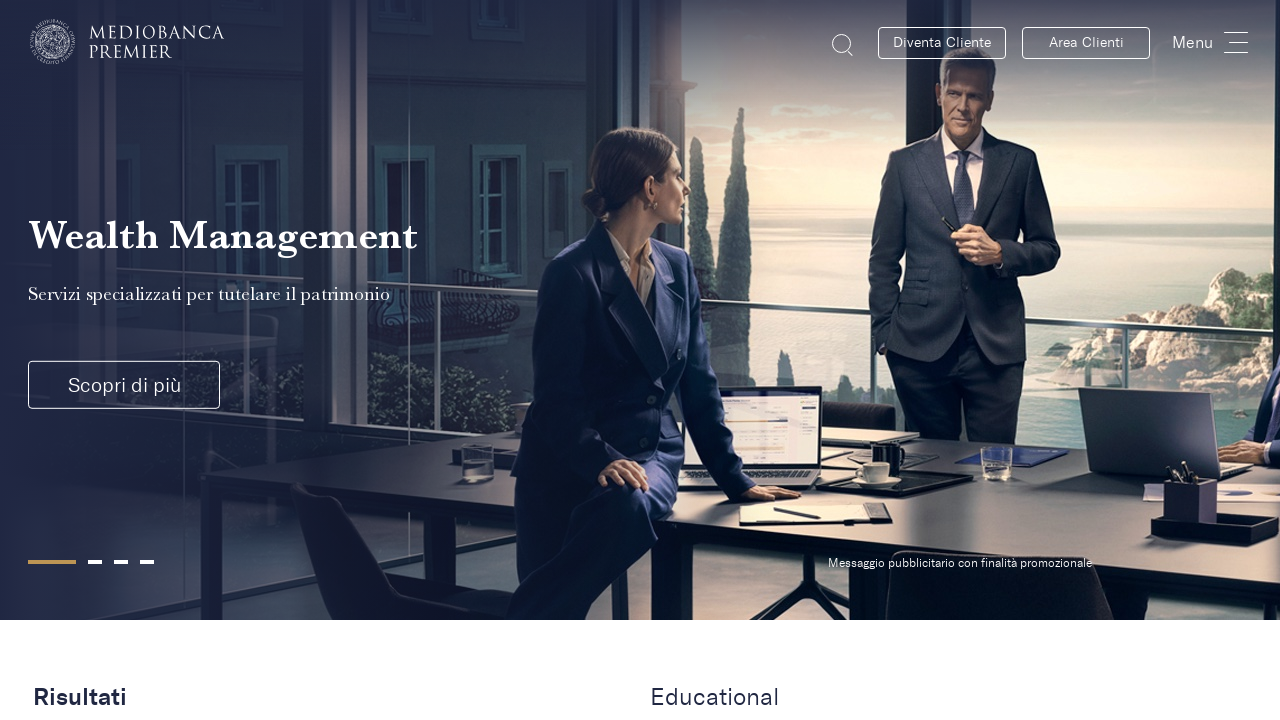

Navigated to CheBanca banking website homepage
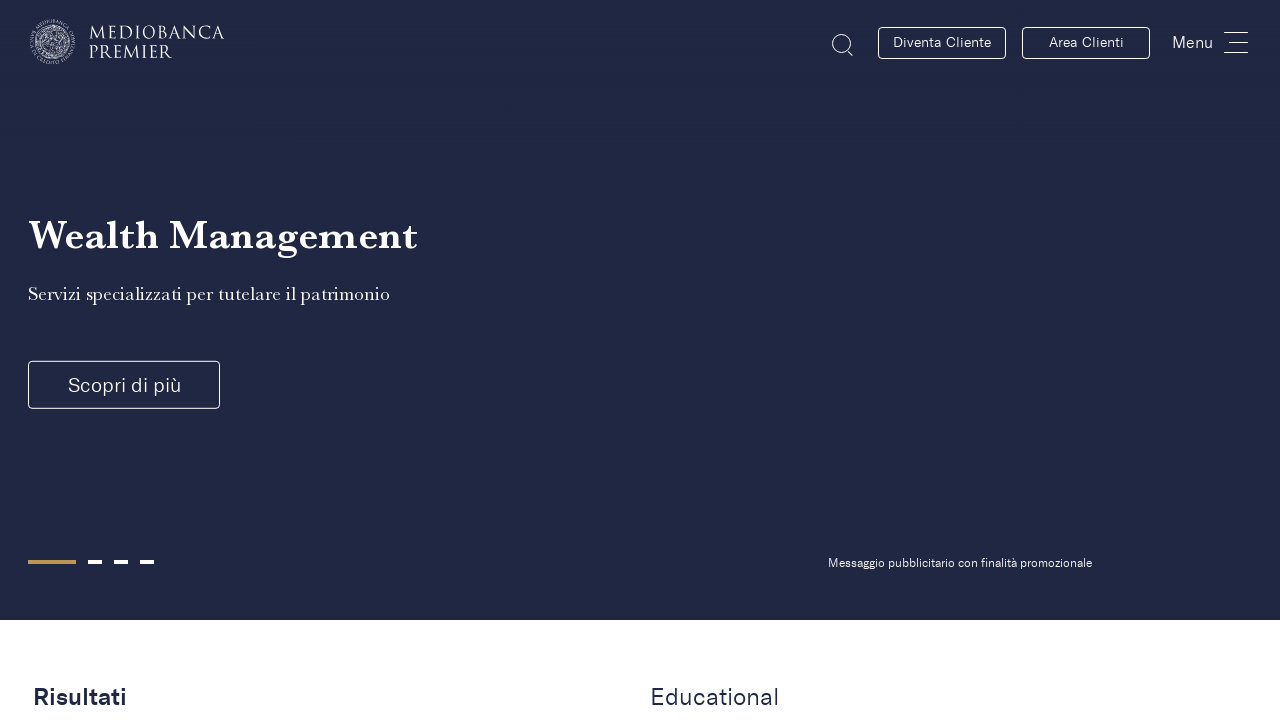

Page DOM content loaded completely
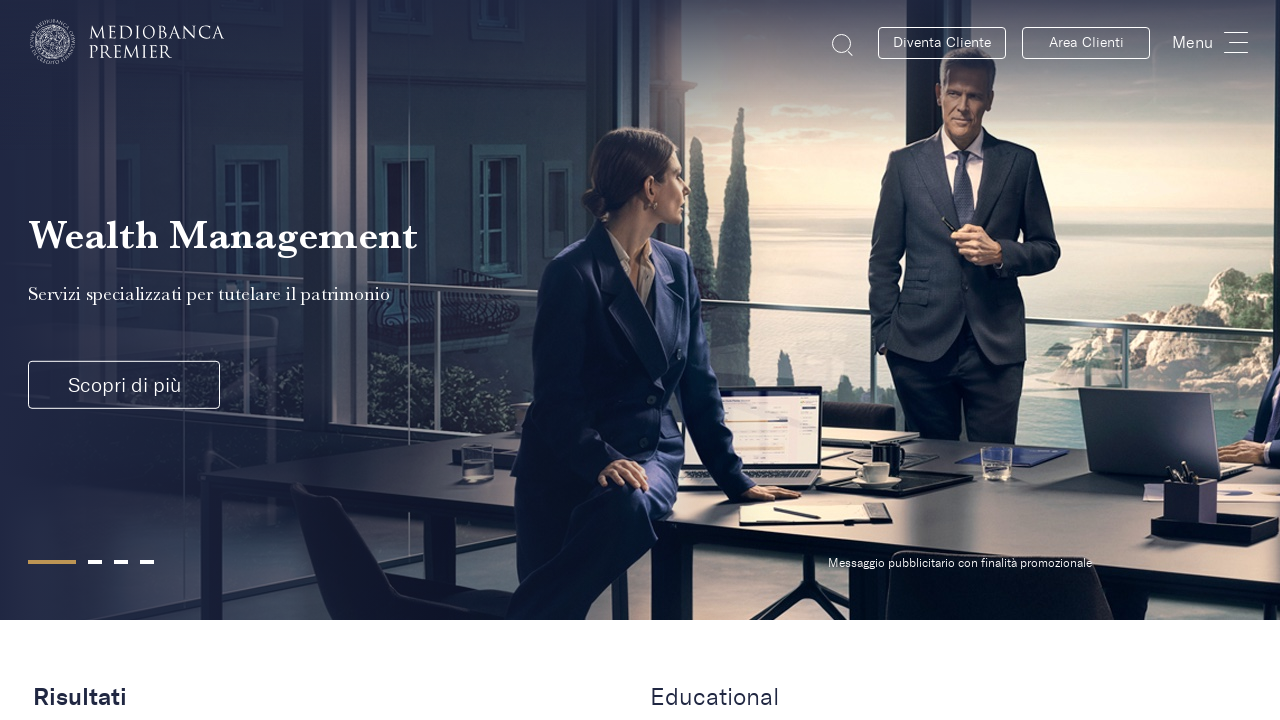

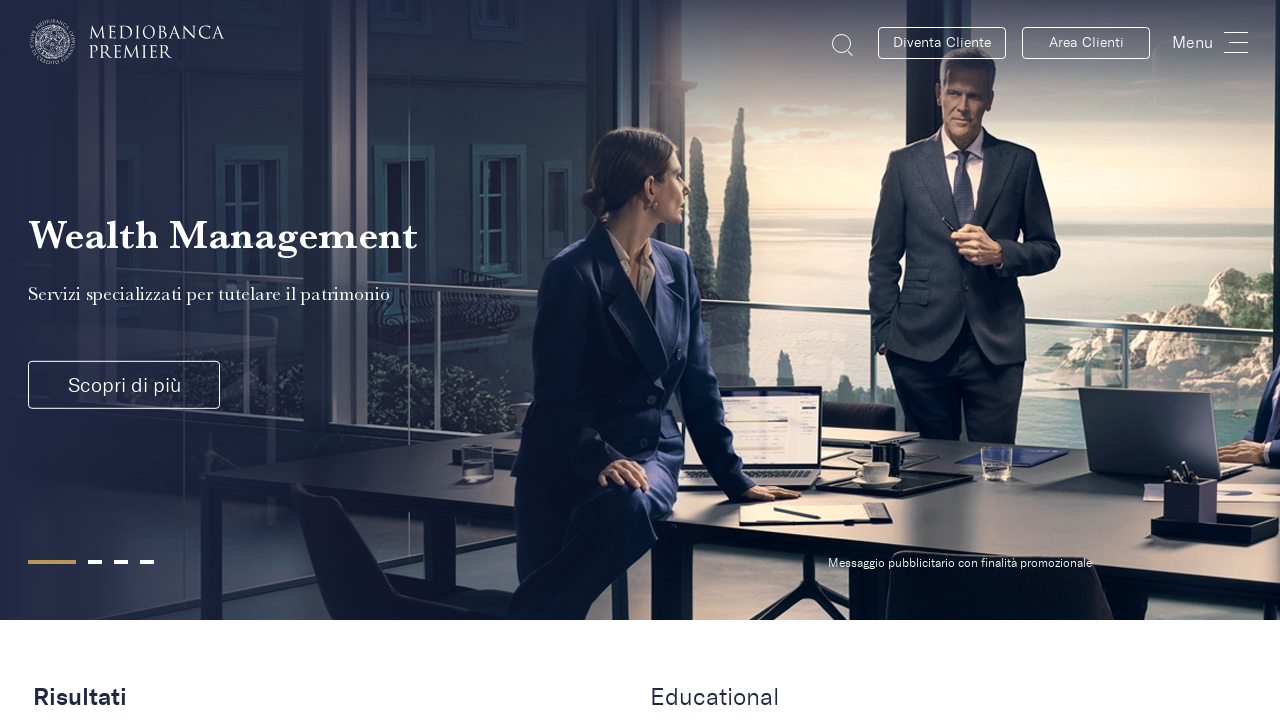